Tests the search functionality on Playwright documentation site by clicking the search button, entering a search term, and verifying that search results are displayed.

Starting URL: https://playwright.dev/docs/intro

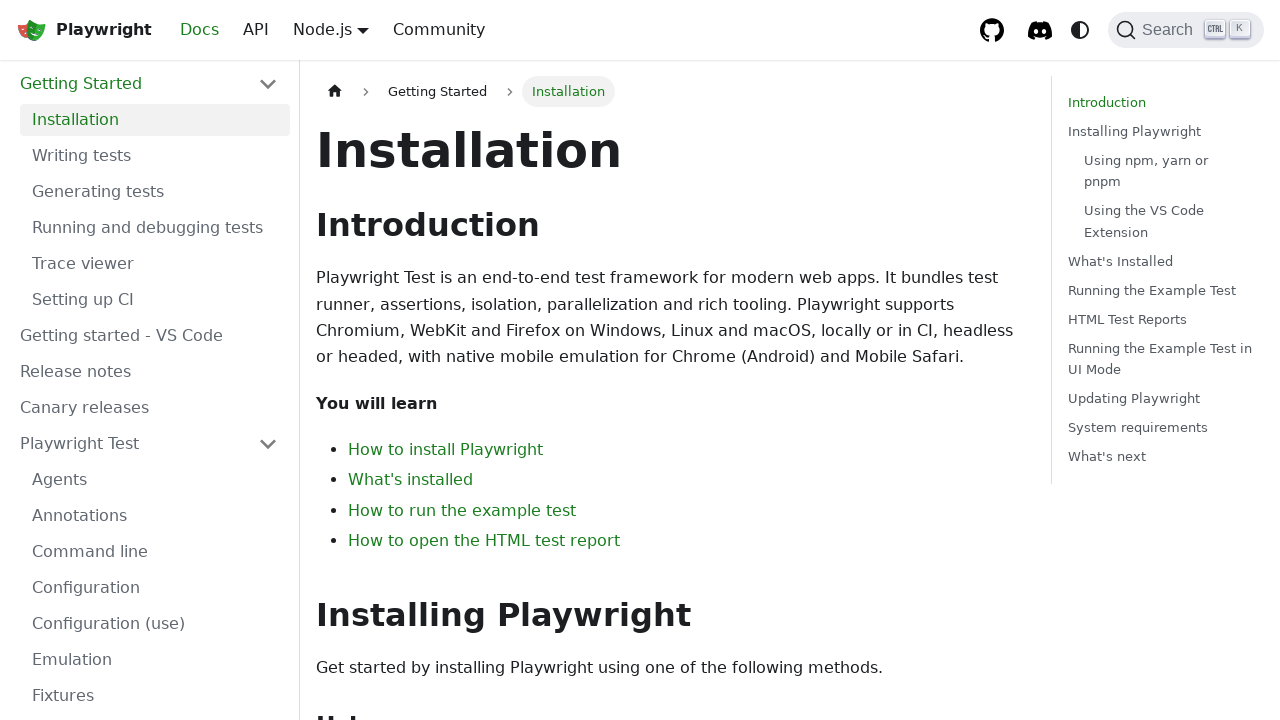

Clicked the search button at (1186, 30) on internal:role=button[name="Search "i]
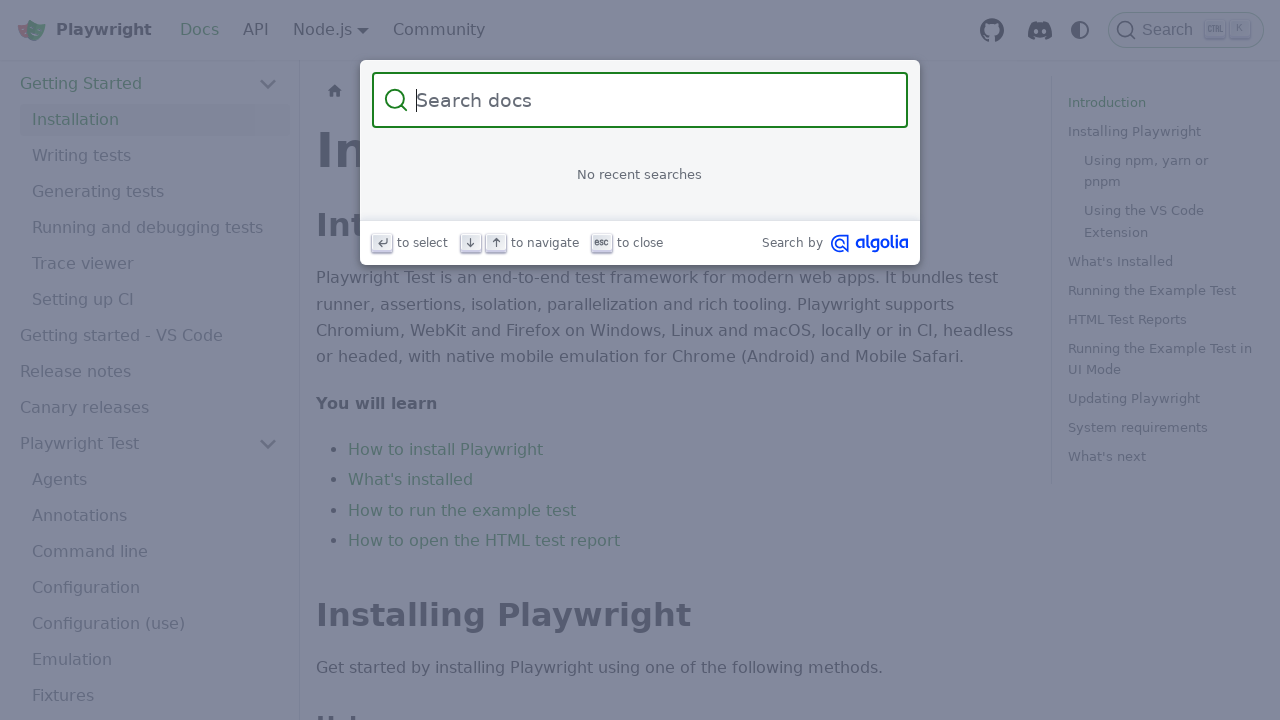

Clicked the search input box at (652, 100) on internal:attr=[placeholder="Search docs"i]
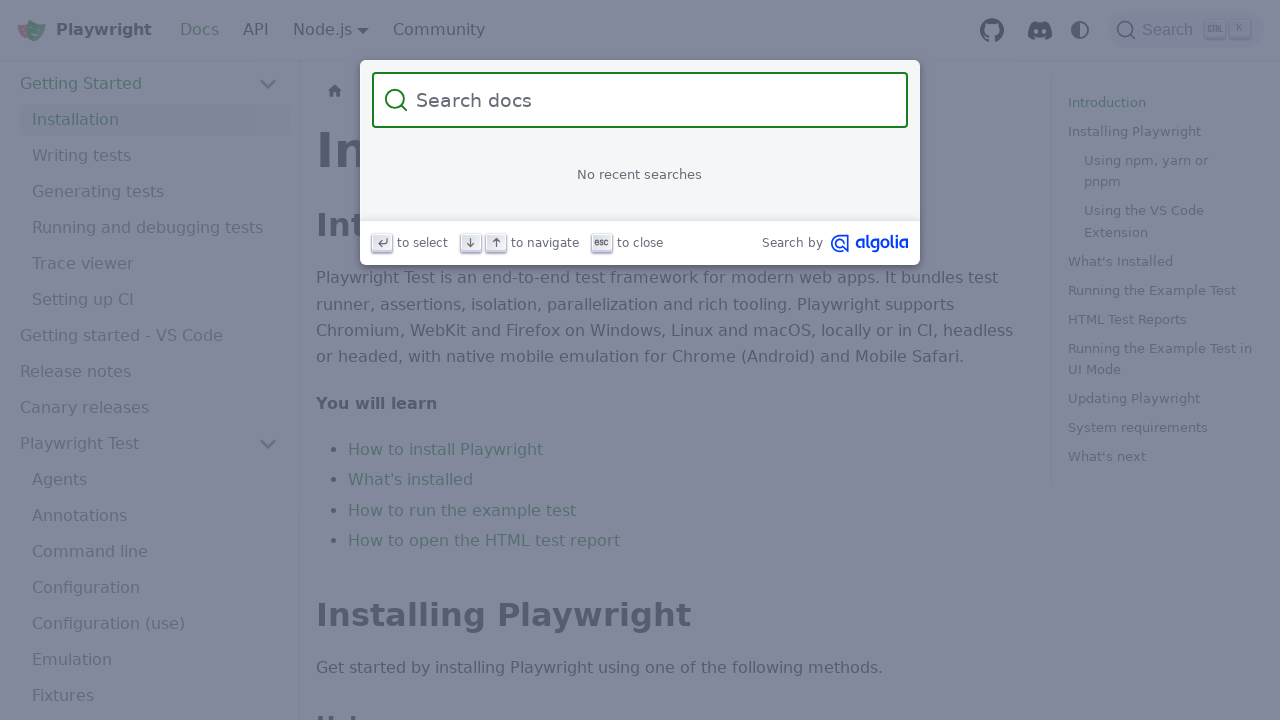

Filled search box with 'havetext' on internal:attr=[placeholder="Search docs"i]
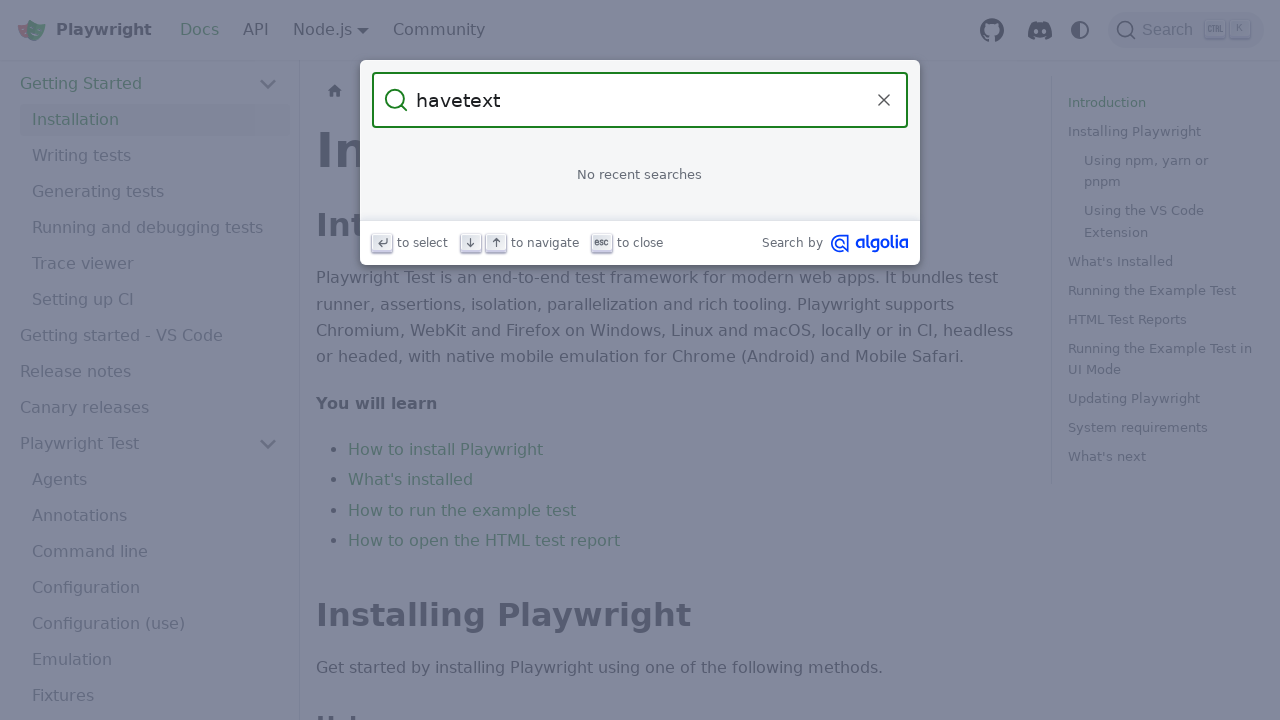

Search results appeared with at least one result
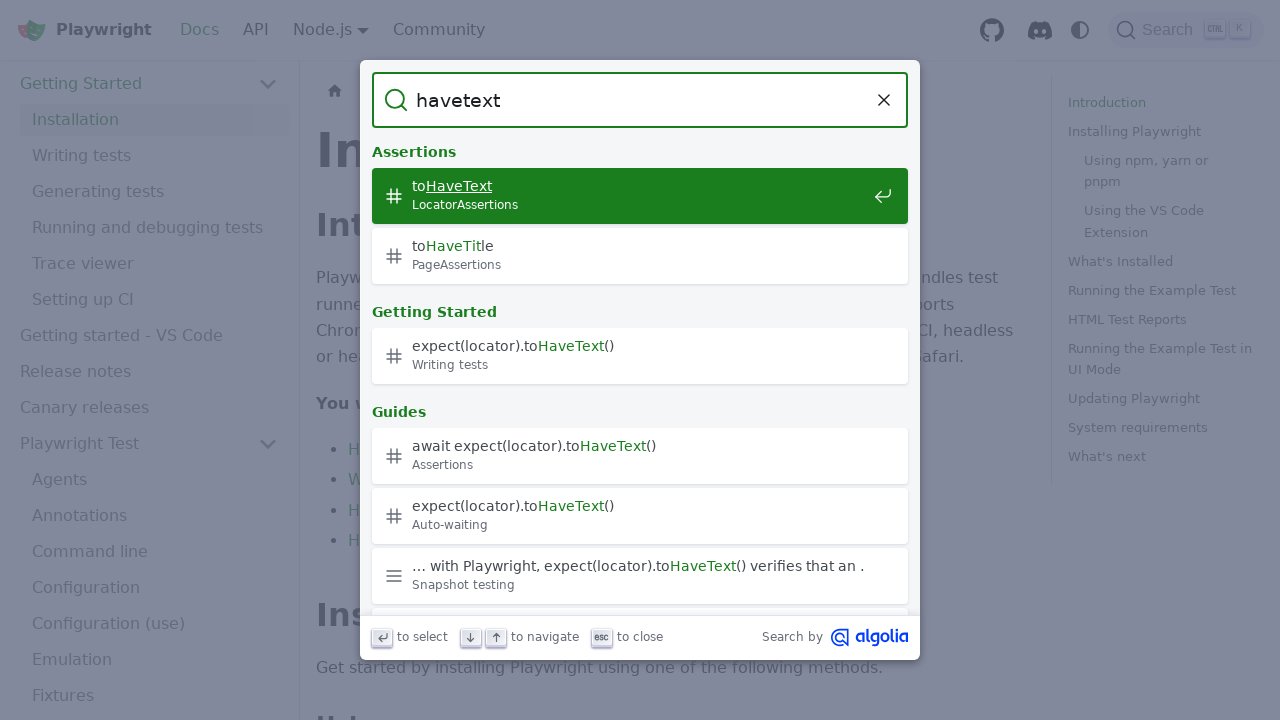

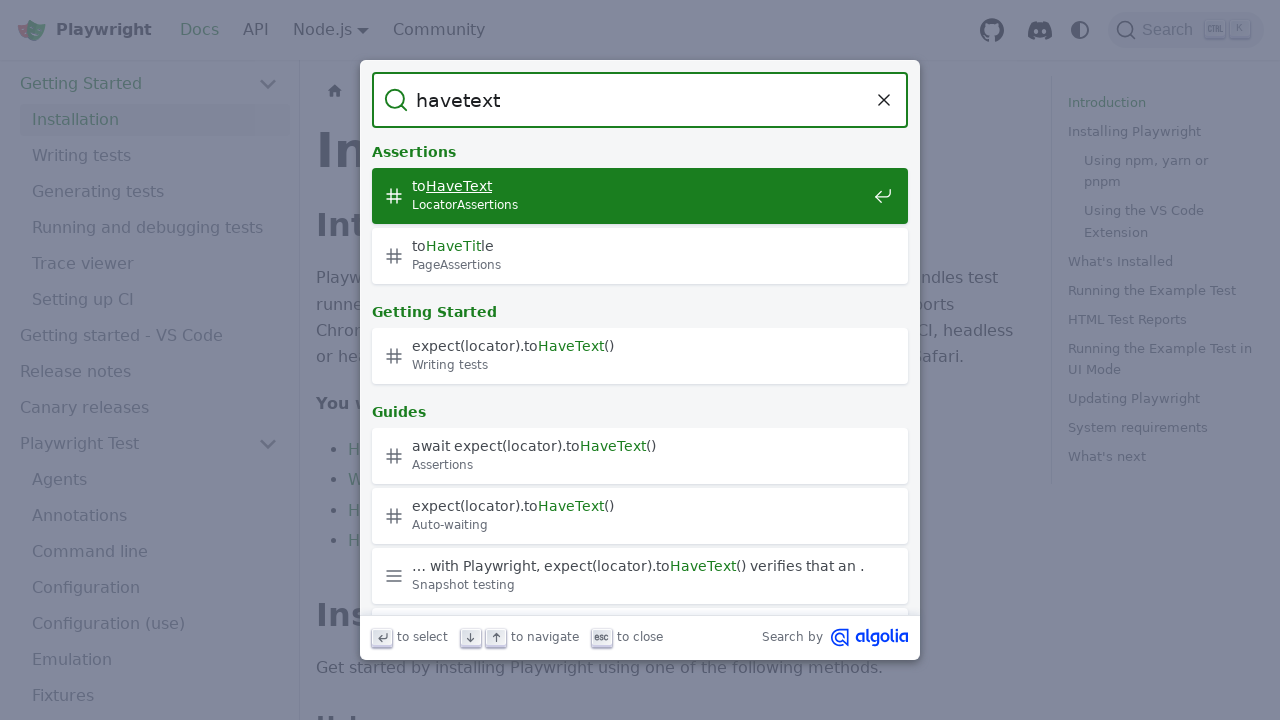